Tests that an unsaved change to an employee's name doesn't persist when switching between employees

Starting URL: https://devmountain-qa.github.io/employee-manager/1.2_Version/index.html

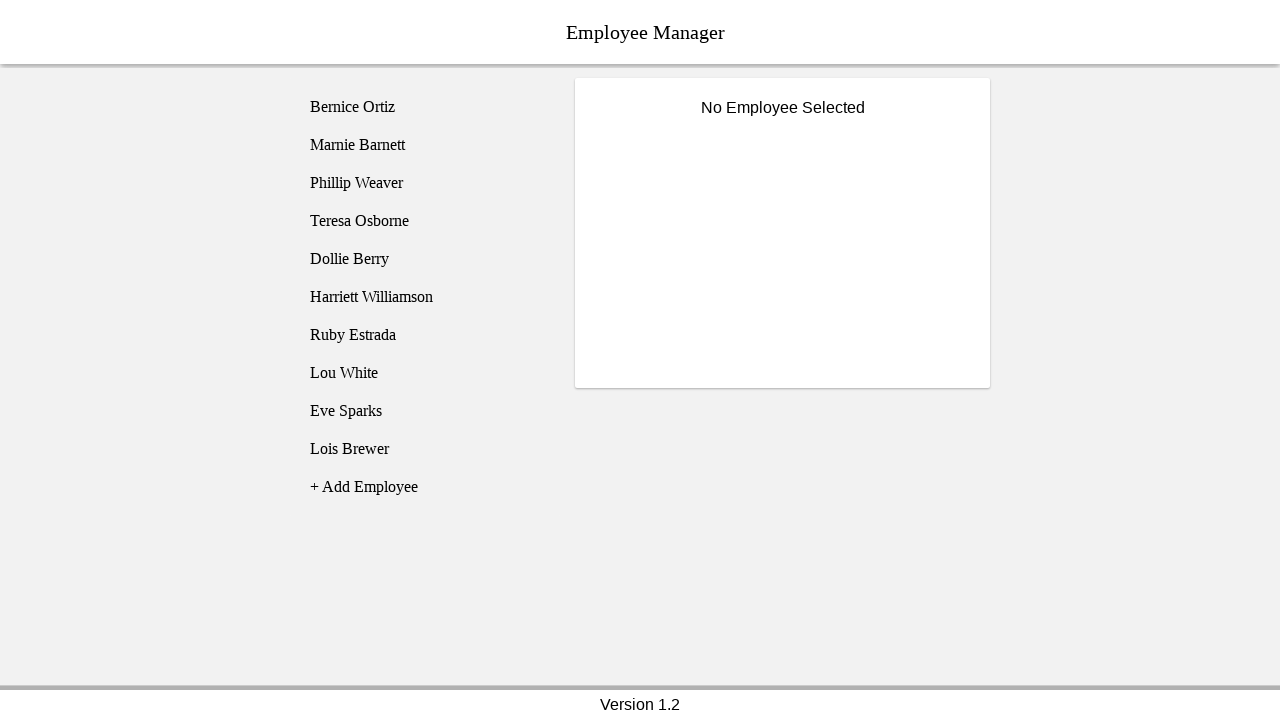

Clicked on Bernice Ortiz employee at (425, 107) on [name='employee1']
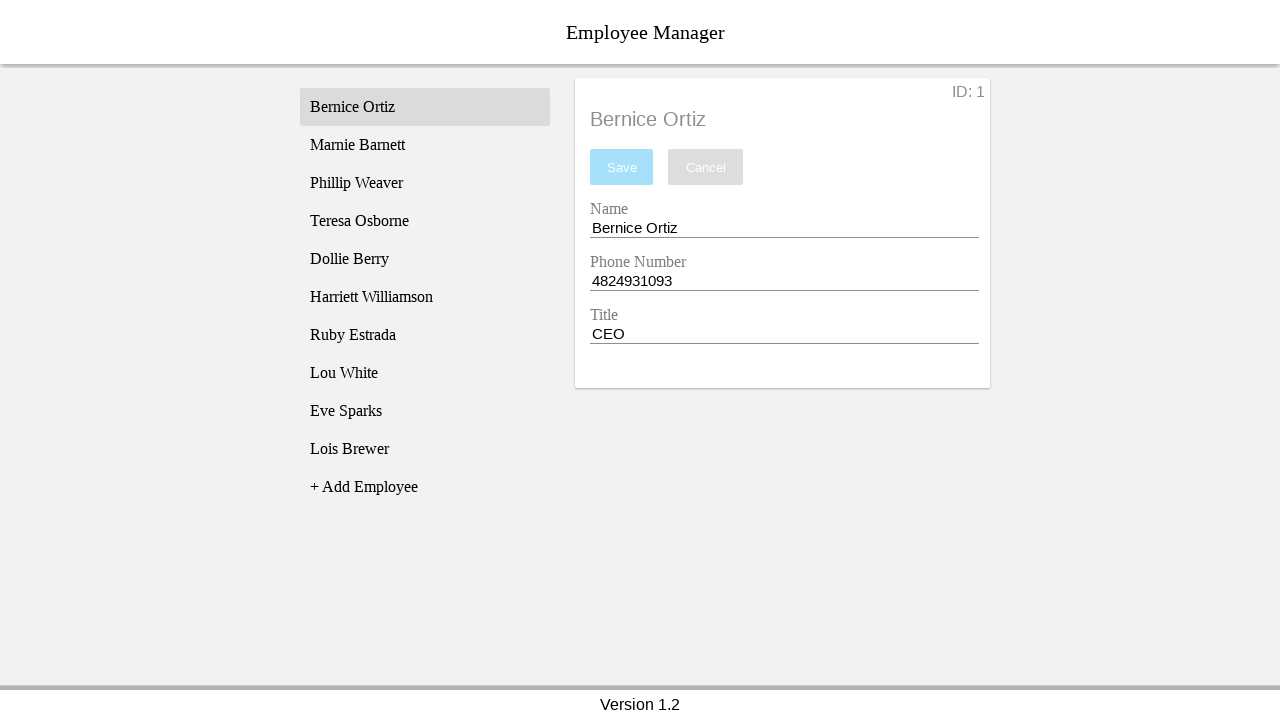

Employee title became visible
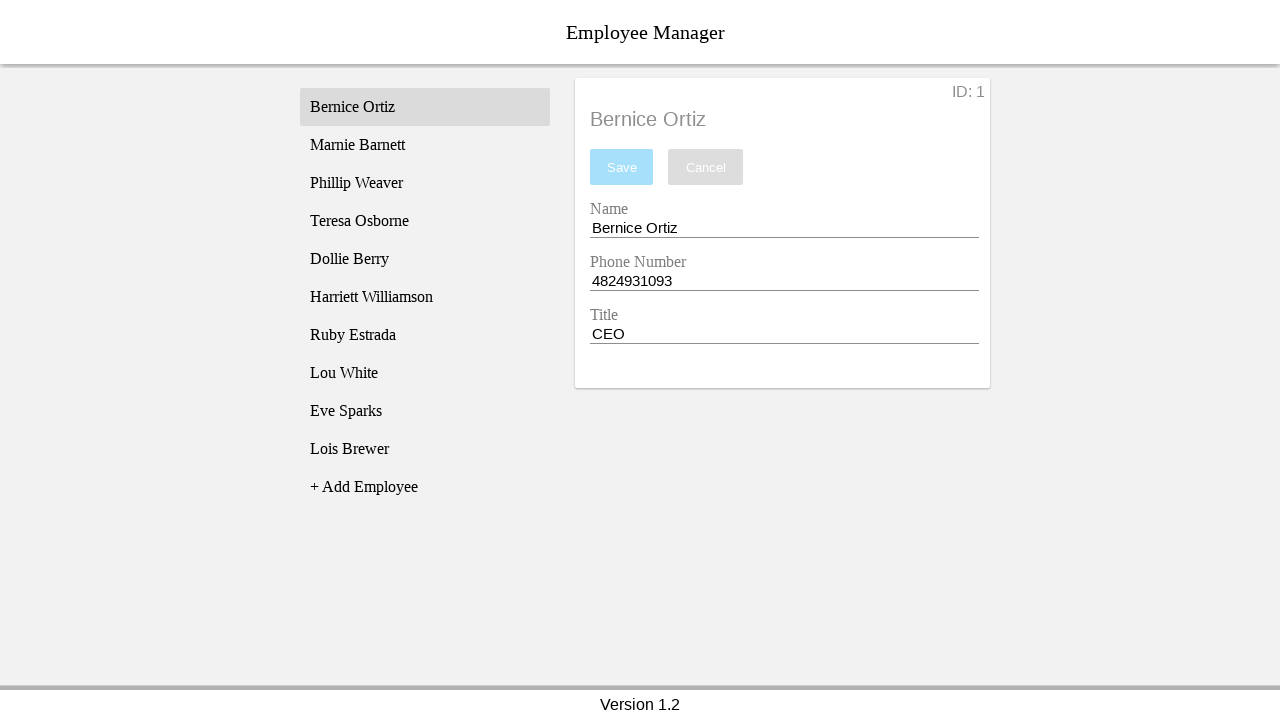

Filled name field with 'Test Name' on [name='nameEntry']
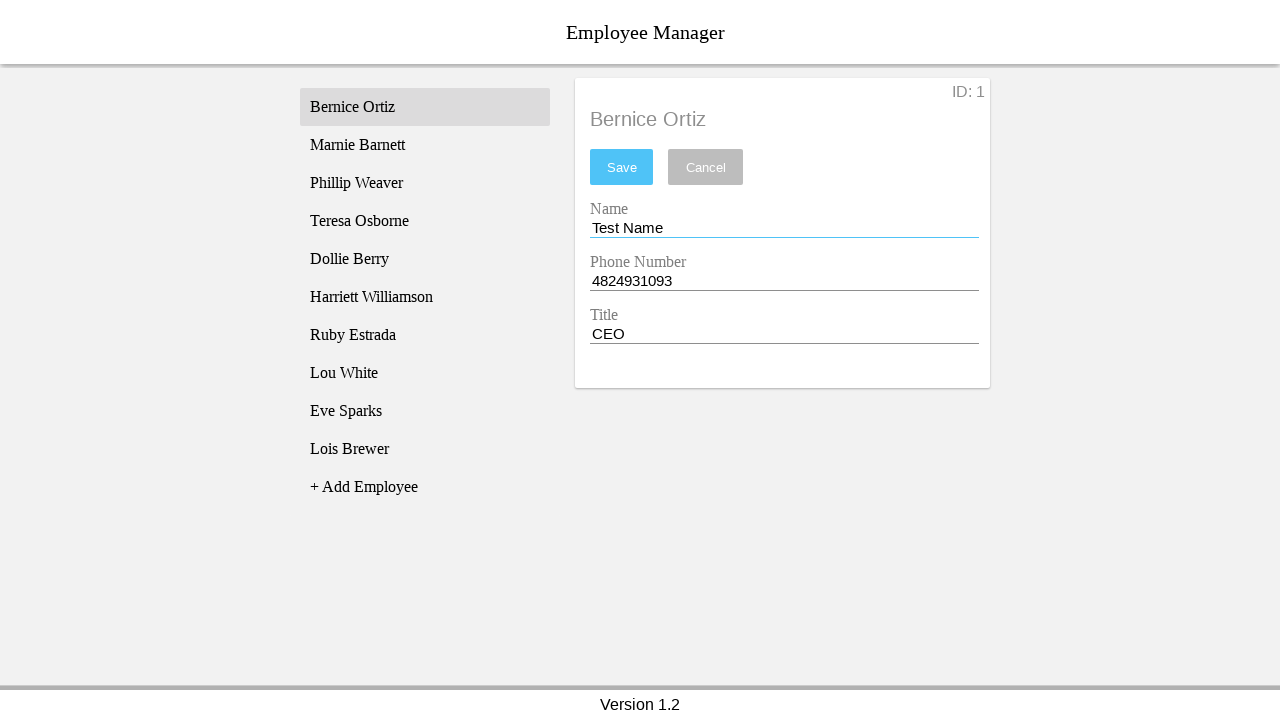

Clicked on Phillip Weaver employee at (425, 183) on [name='employee3']
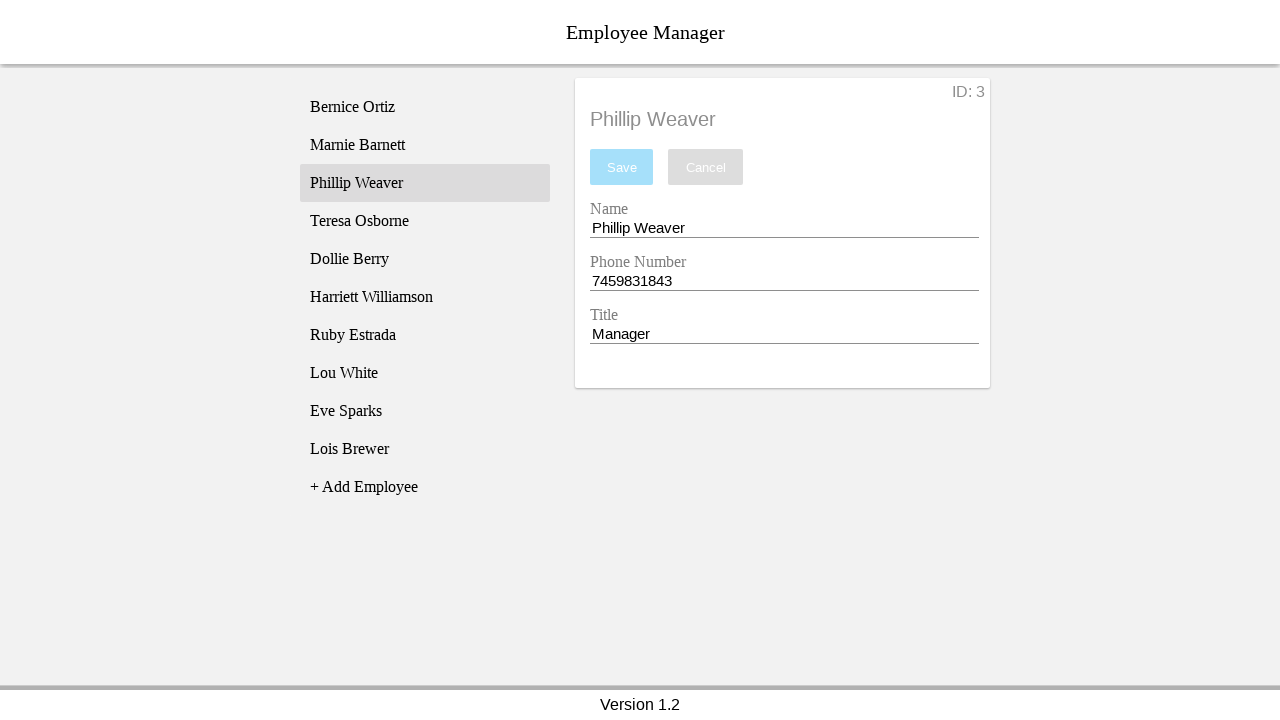

Phillip's name appeared in employee title
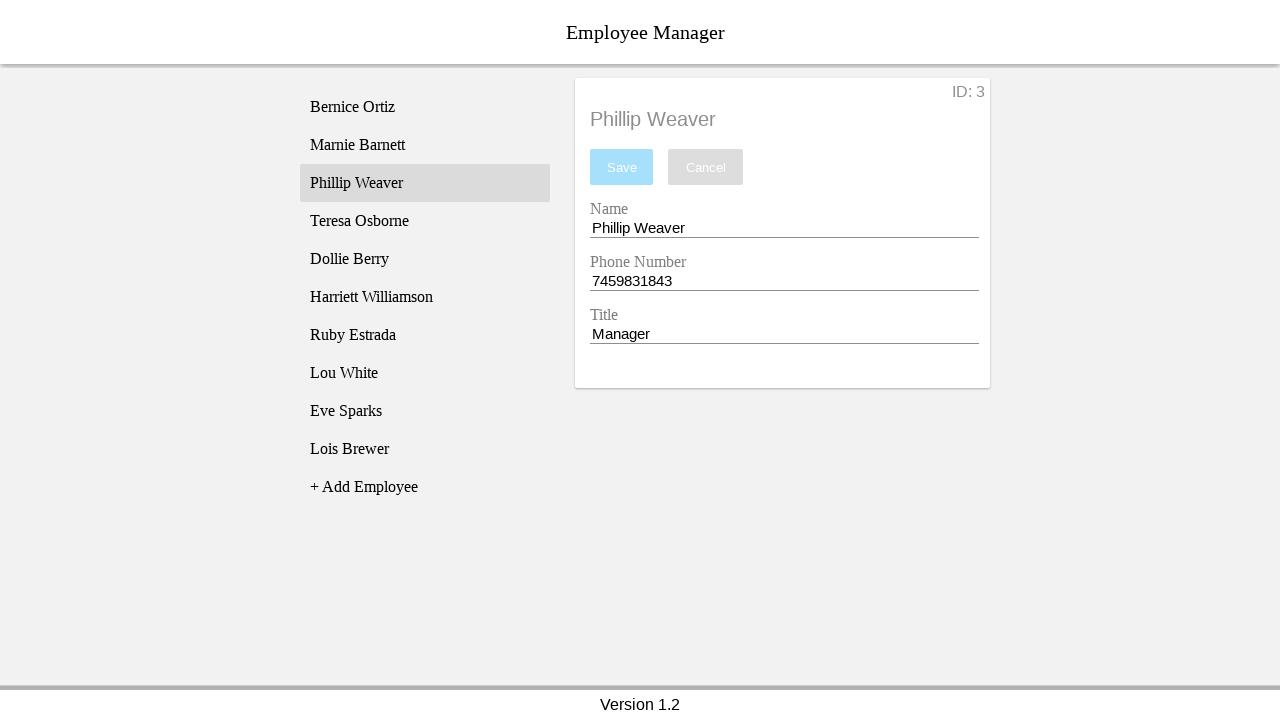

Clicked back on Bernice Ortiz employee at (425, 107) on [name='employee1']
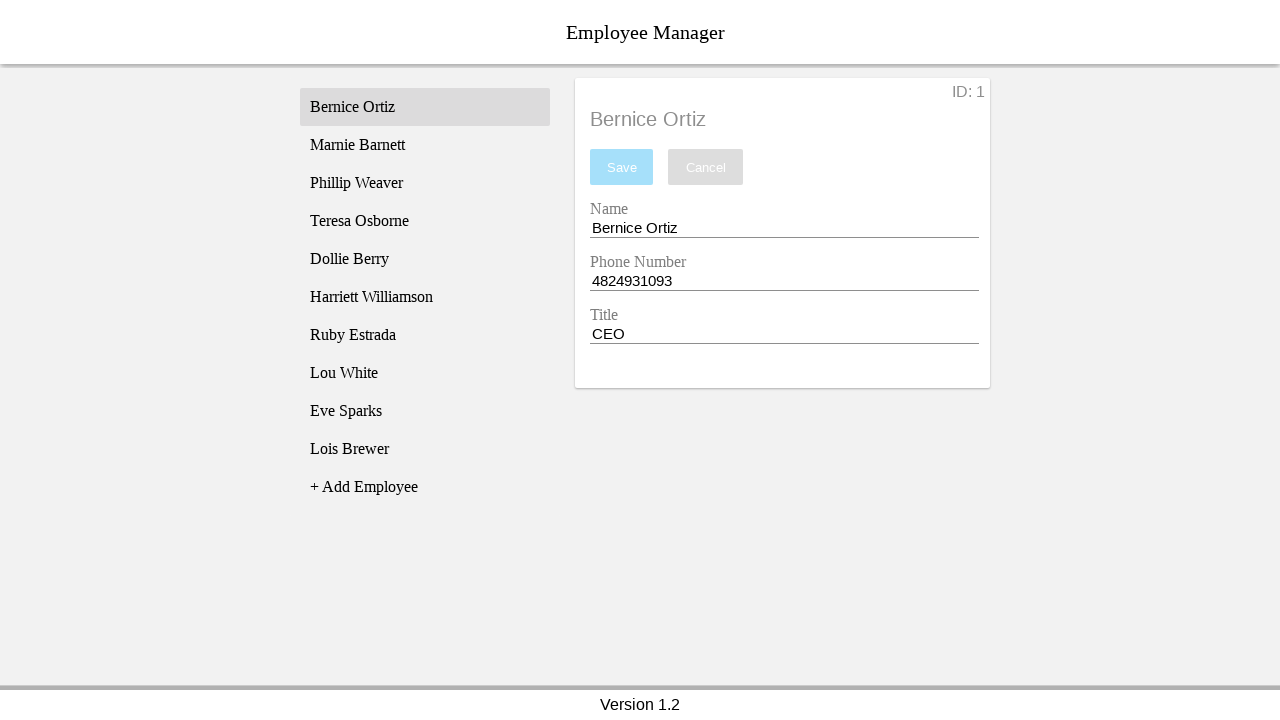

Bernice's name appeared in employee title
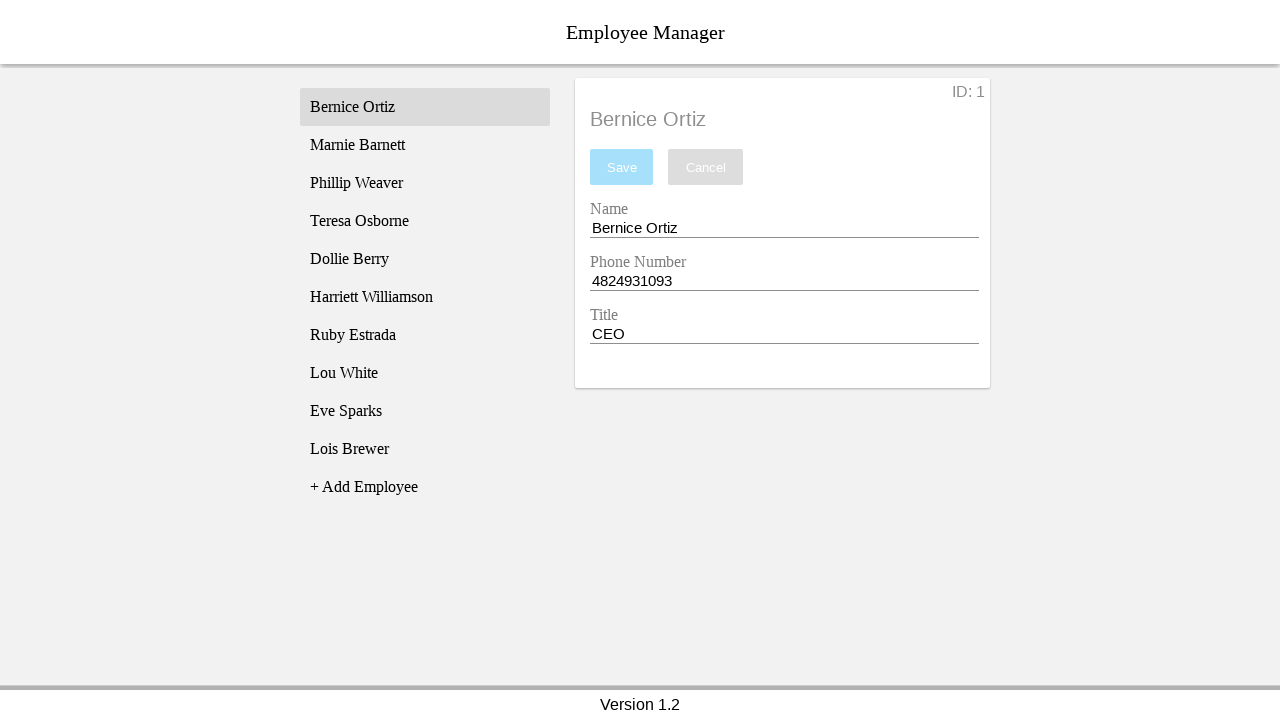

Verified that unsaved change did not persist - name field shows original value 'Bernice Ortiz'
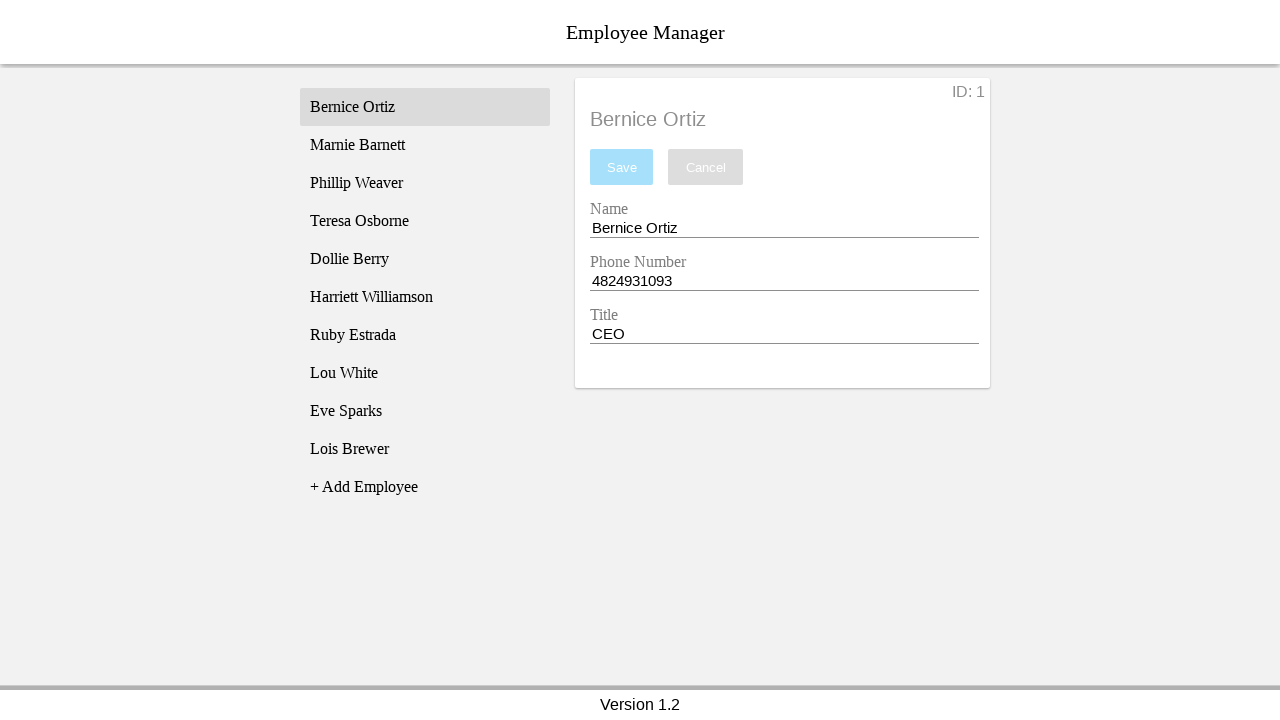

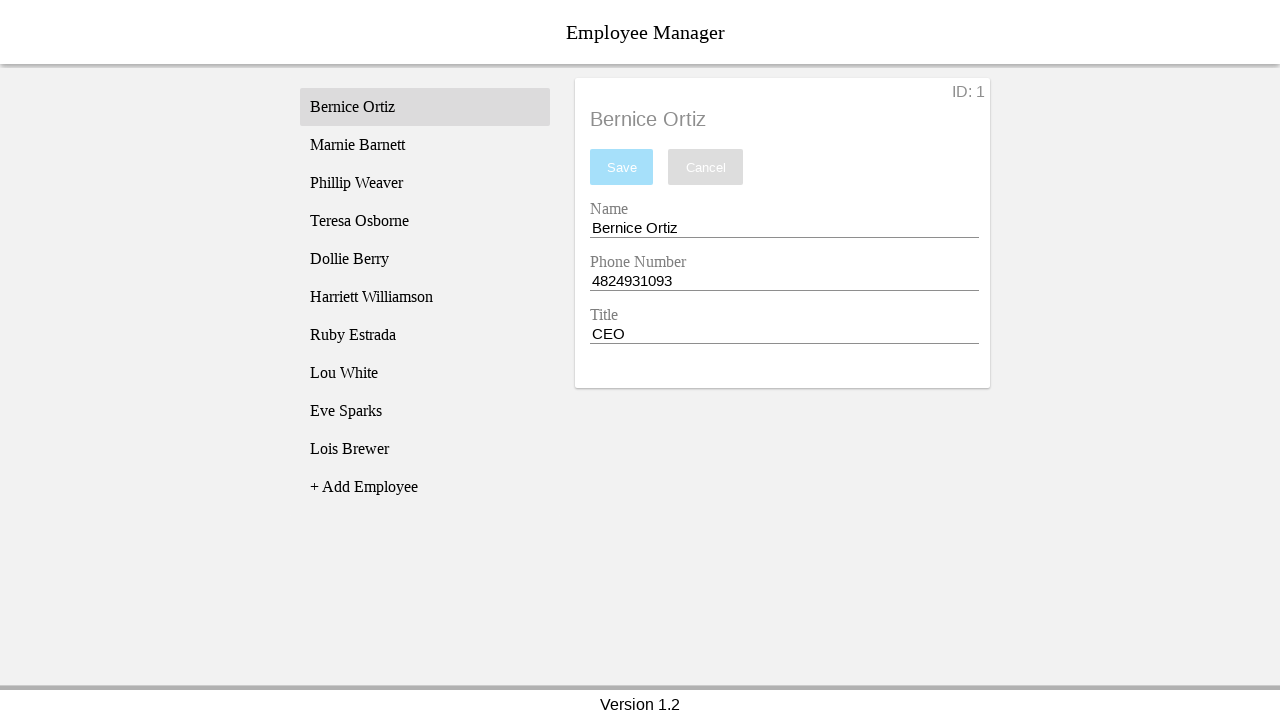